Tests checkbox functionality by clicking on the student discount checkbox on a travel booking form

Starting URL: https://rahulshettyacademy.com/dropdownsPractise/

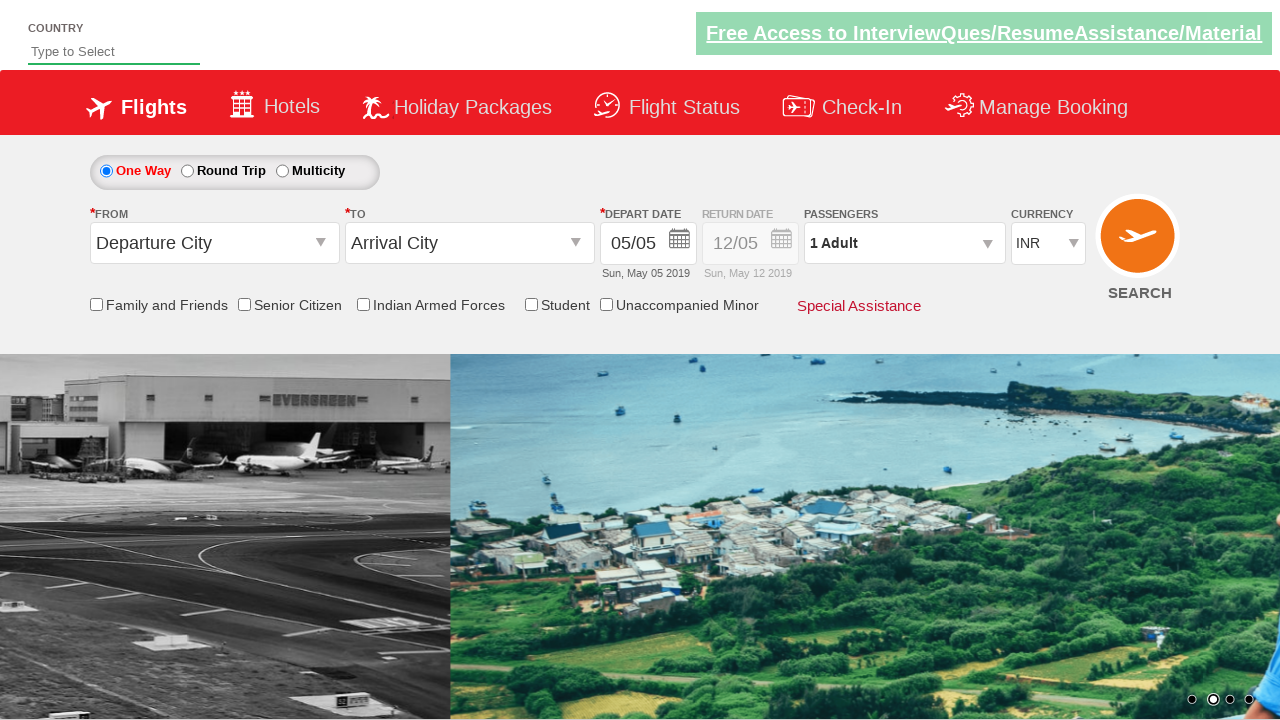

Clicked on the student discount checkbox at (531, 304) on #ctl00_mainContent_chk_StudentDiscount
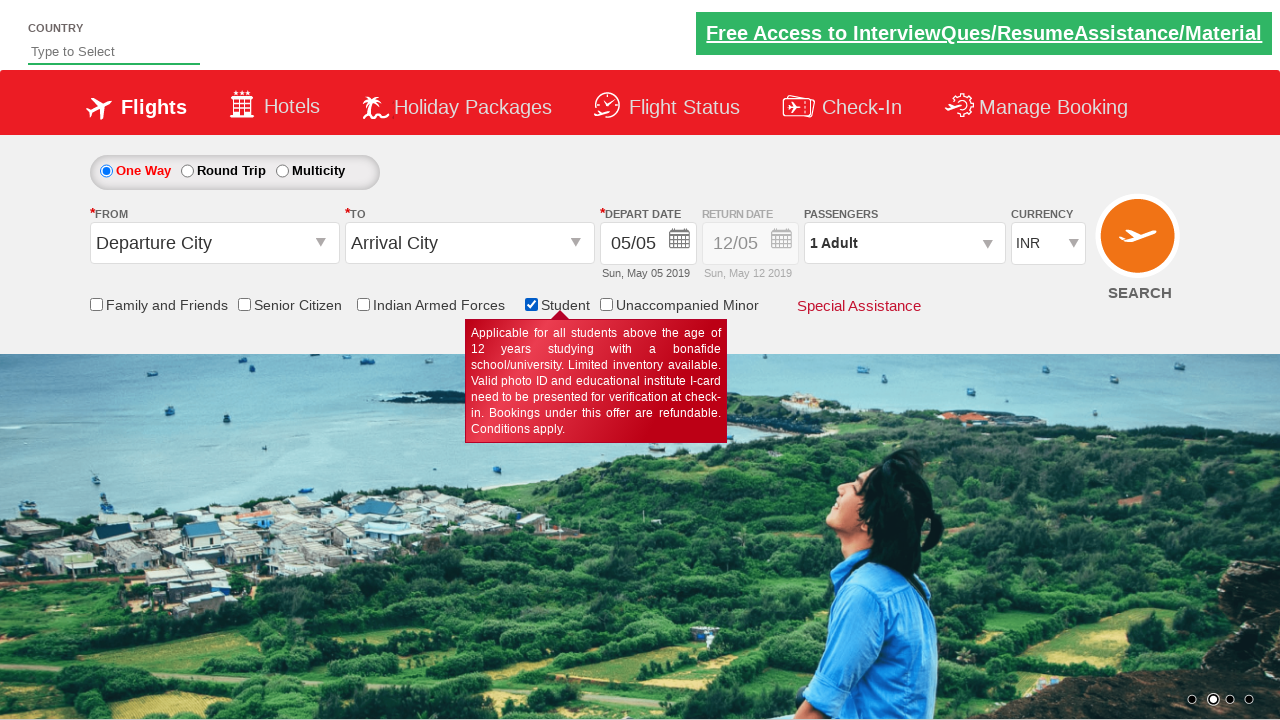

Waited 2 seconds for checkbox state change to be processed
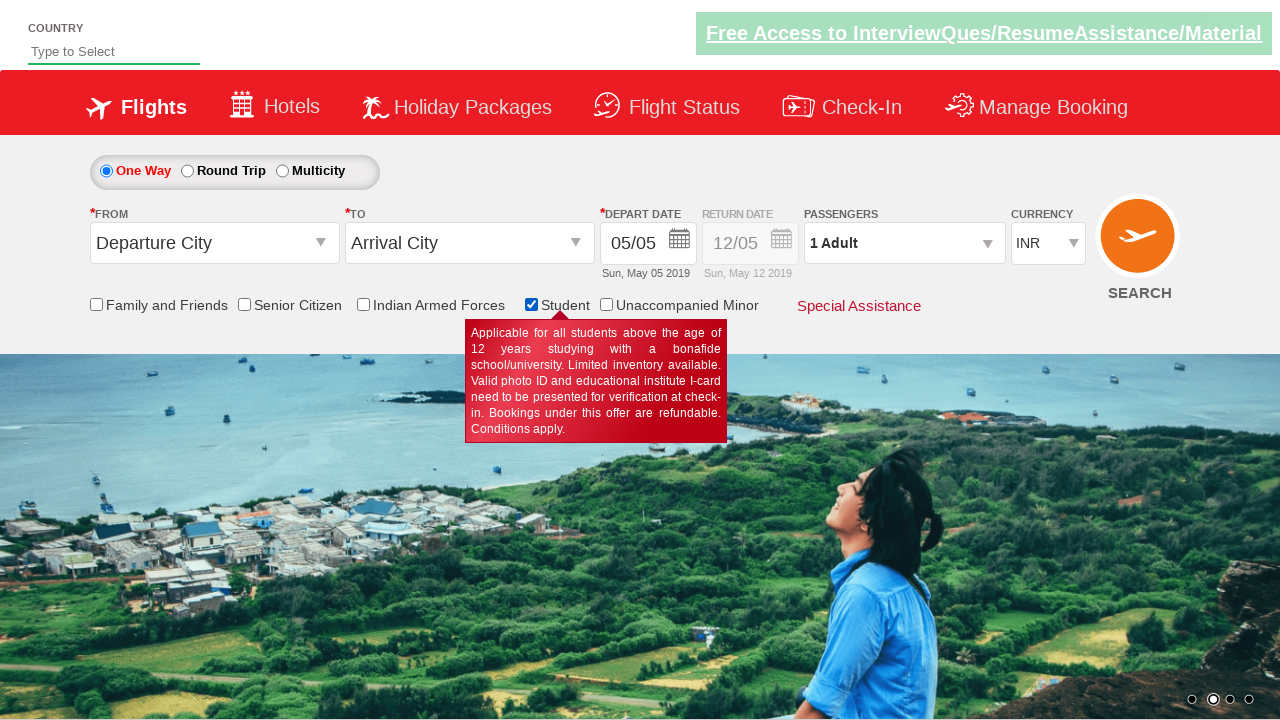

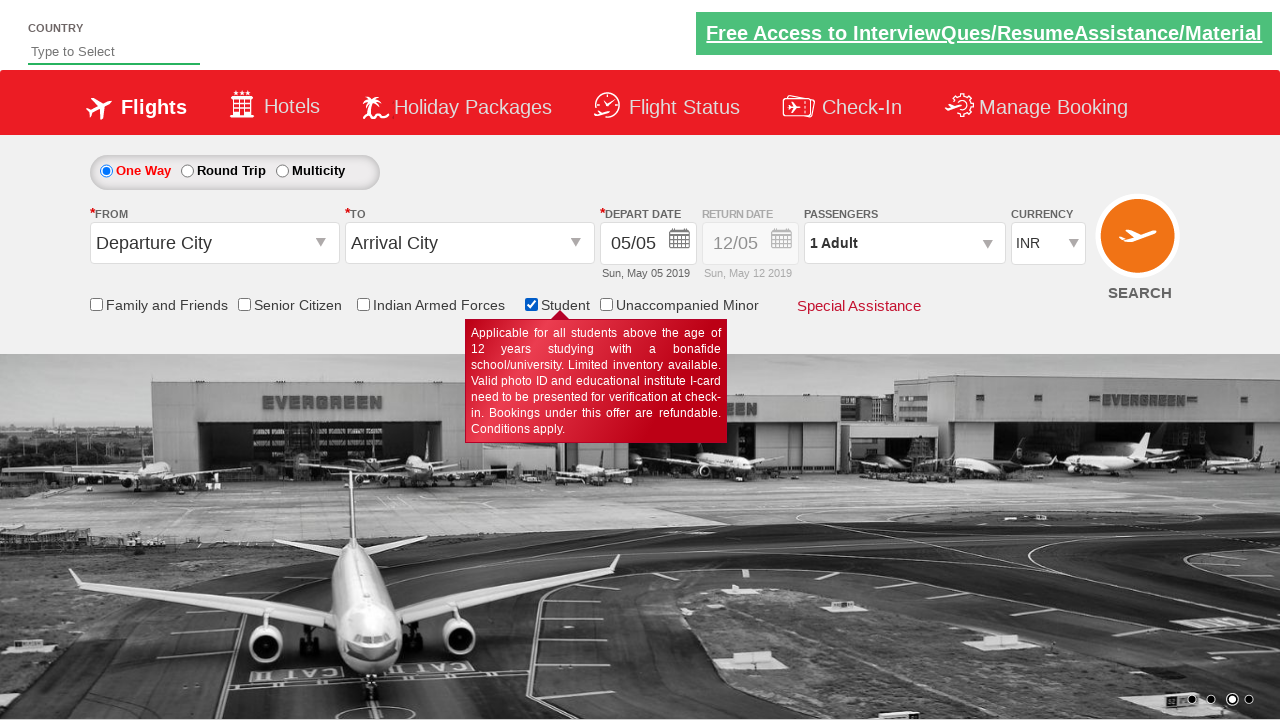